Navigates to a fund ranking page on East Money financial website, waits for the fund table to load, and clicks the pagination to navigate to the next page of results.

Starting URL: http://fund.eastmoney.com/data/diyfundranking.html

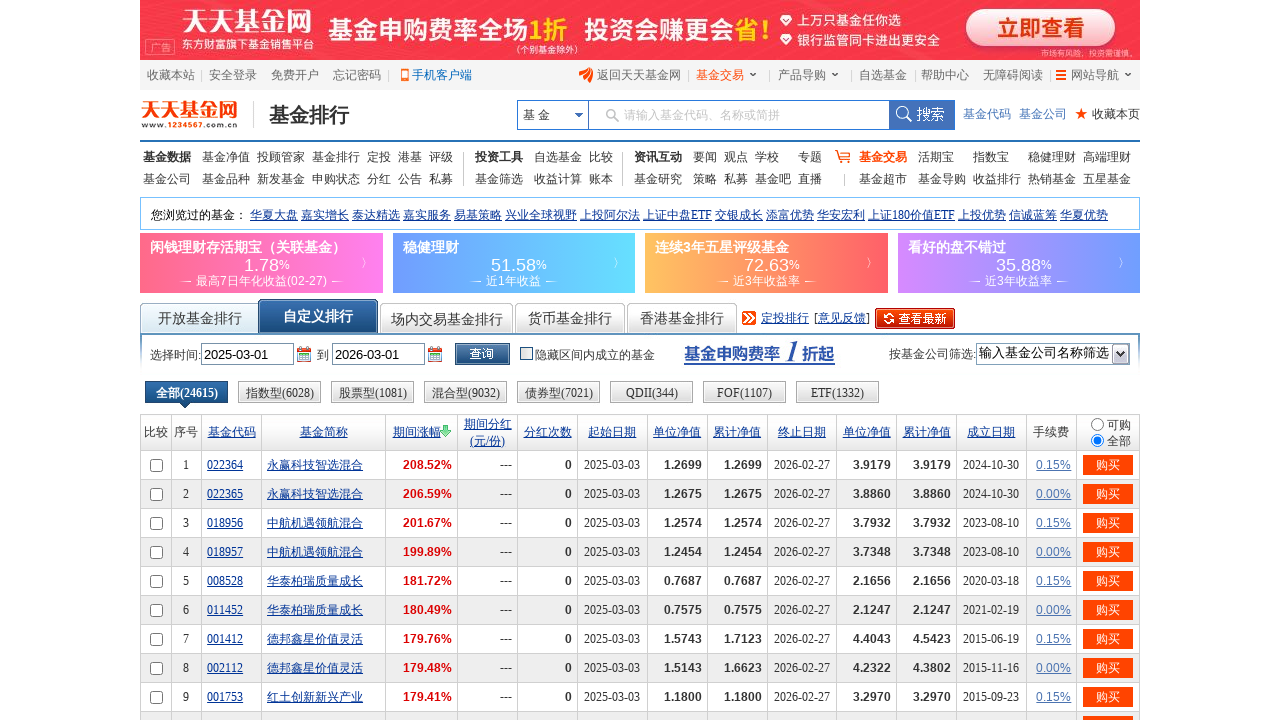

Fund ranking table loaded
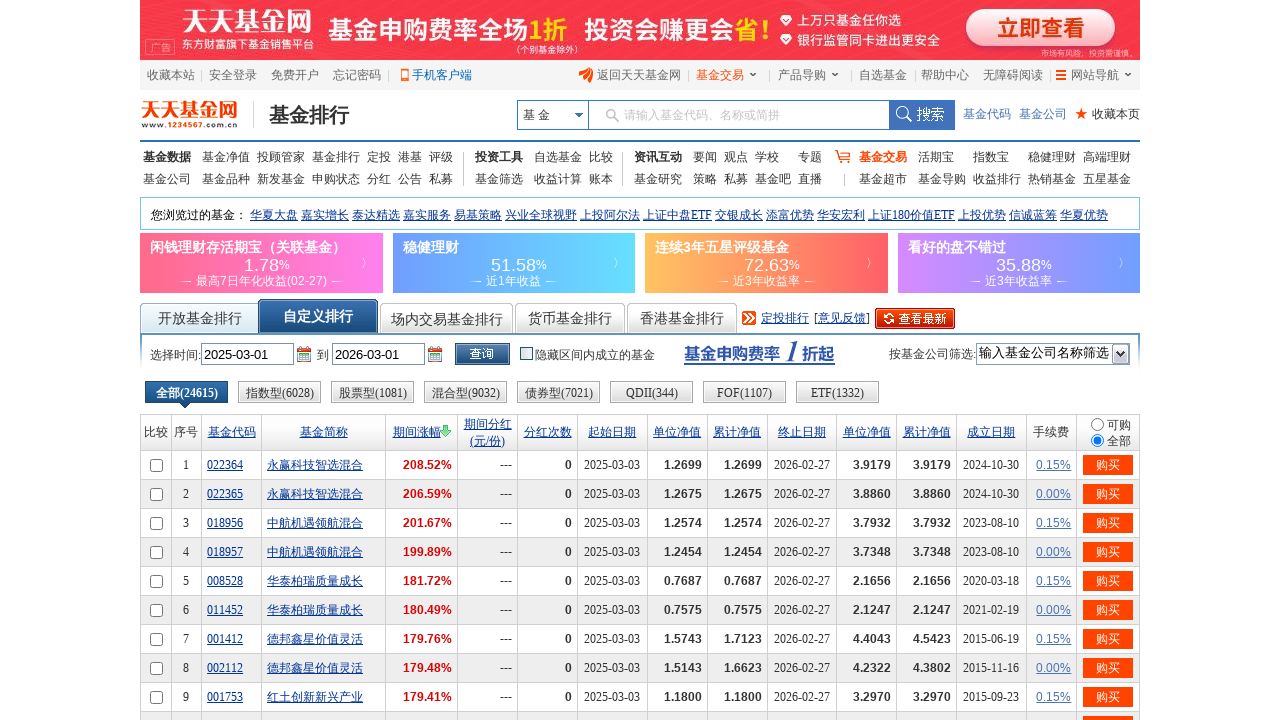

Pagination bar became available
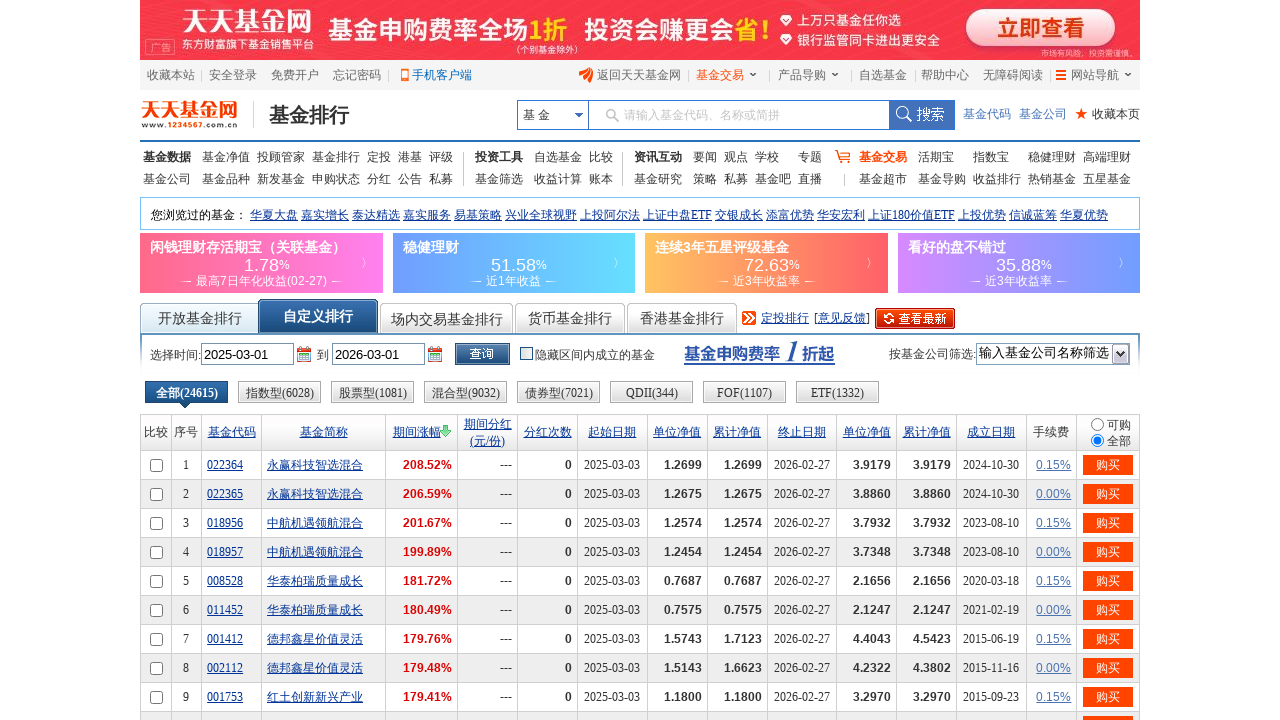

Clicked next page button in pagination bar at (690, 360) on div#pagebar label >> nth=7
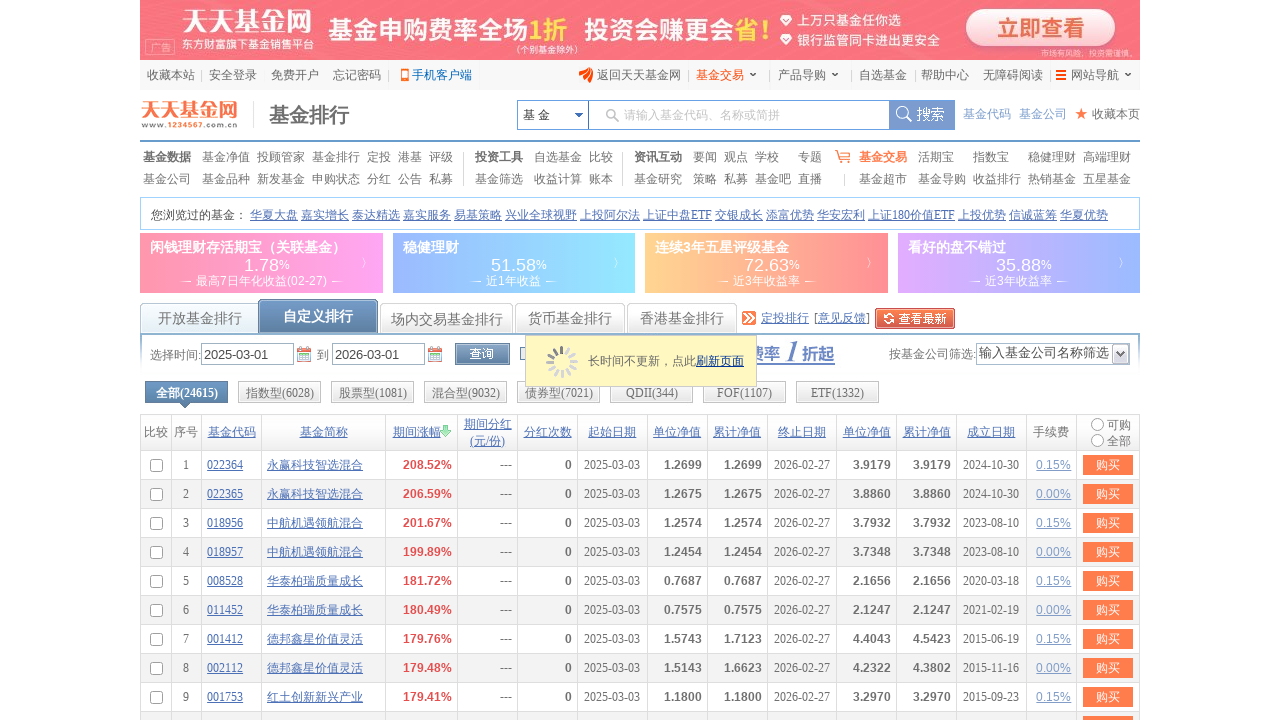

Waited 2 seconds for new page content to load
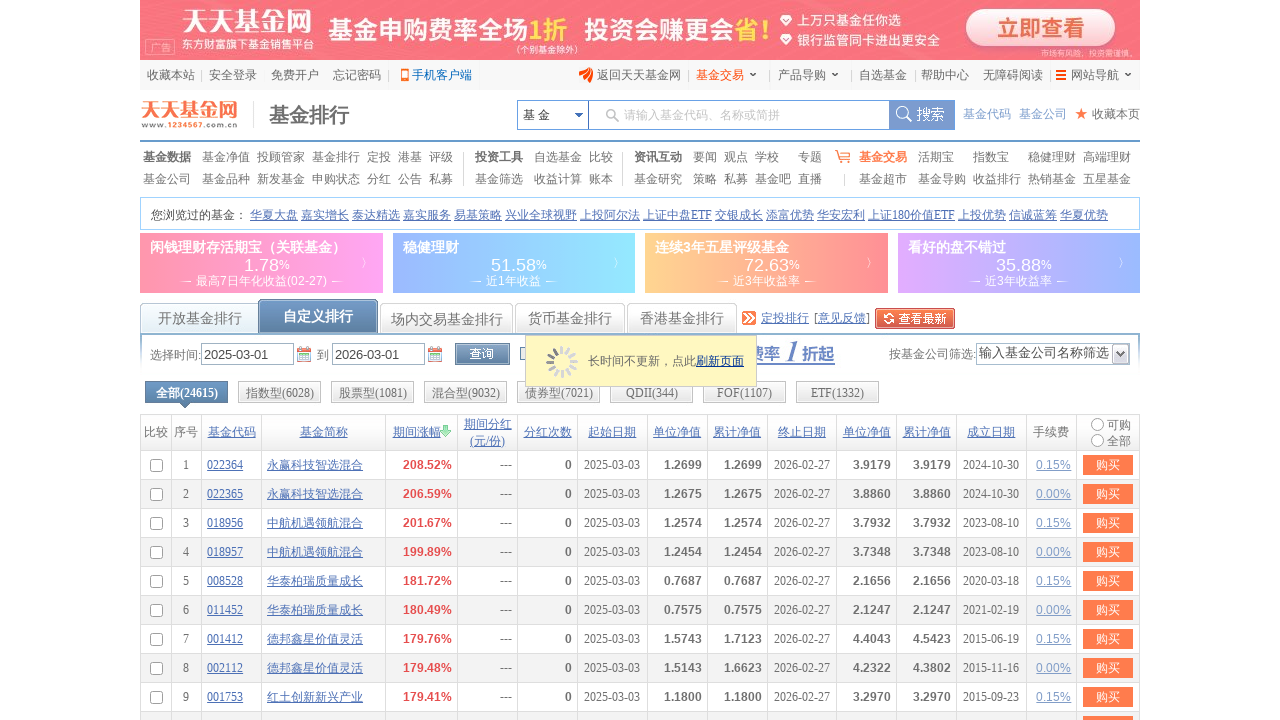

Fund ranking table on next page loaded
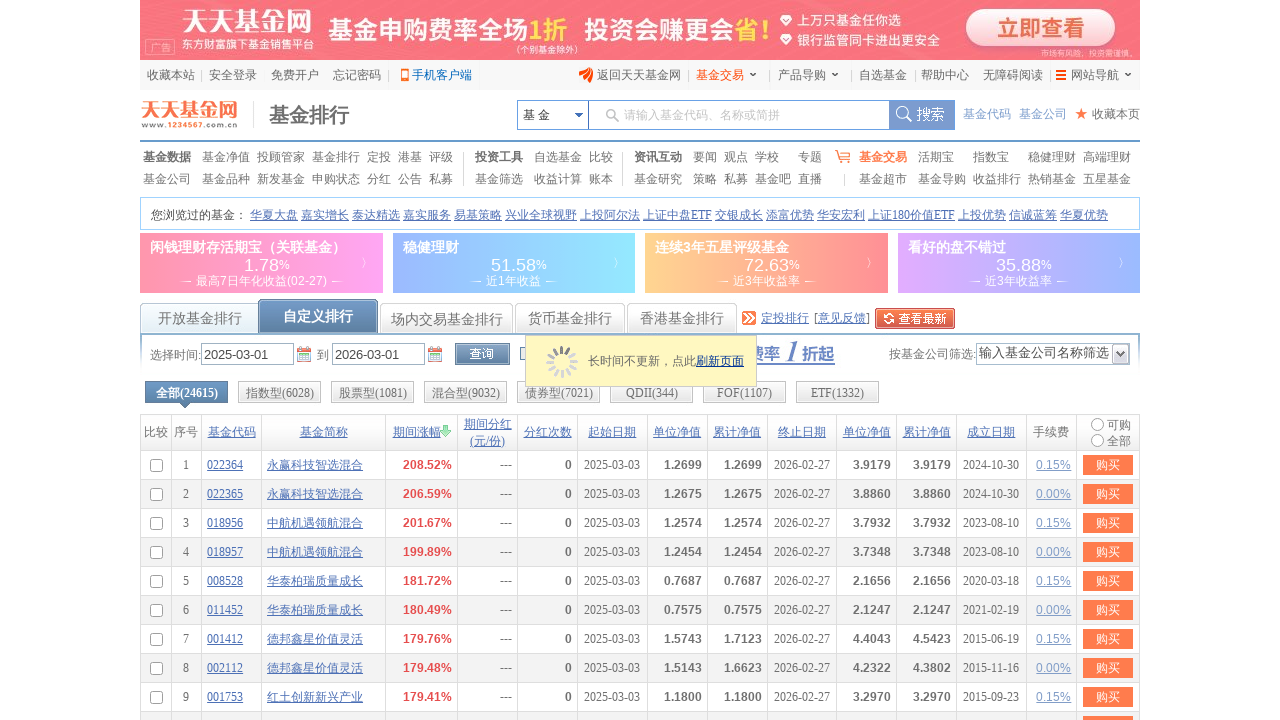

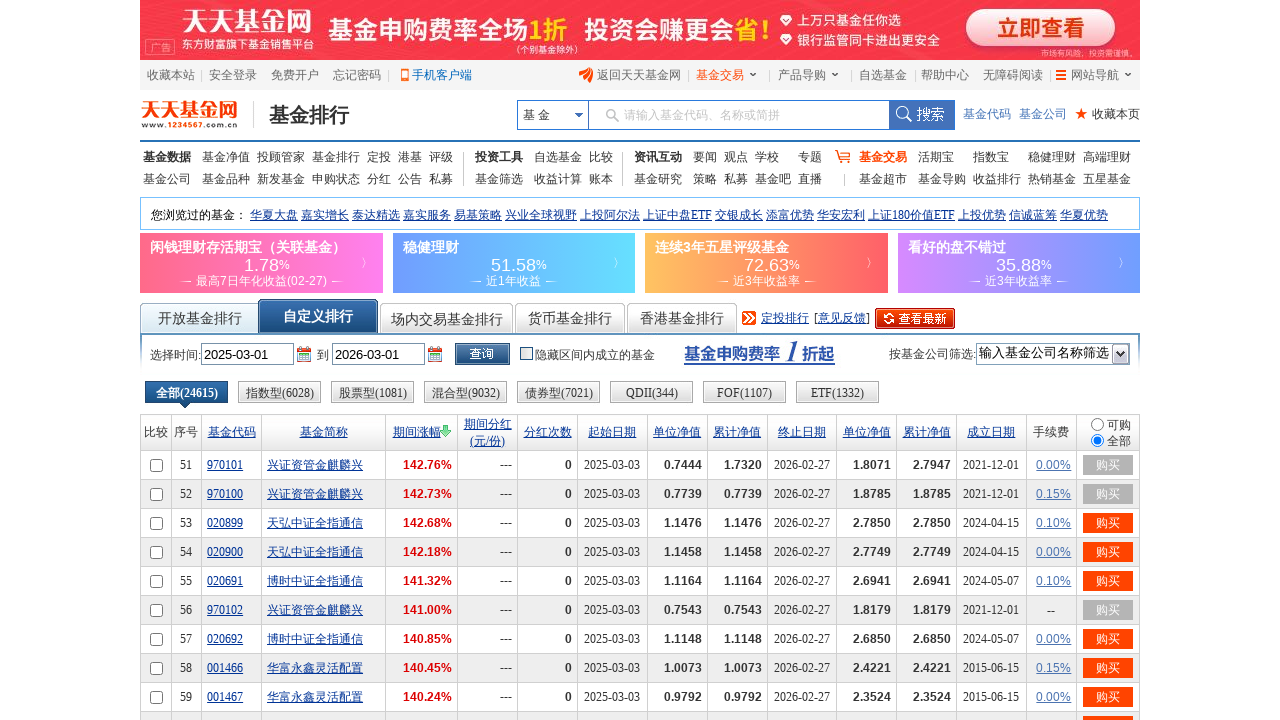